Tests drag and drop functionality by dragging a draggable element onto a droppable target within an iframe on the jQuery UI demo page

Starting URL: https://jqueryui.com/droppable/

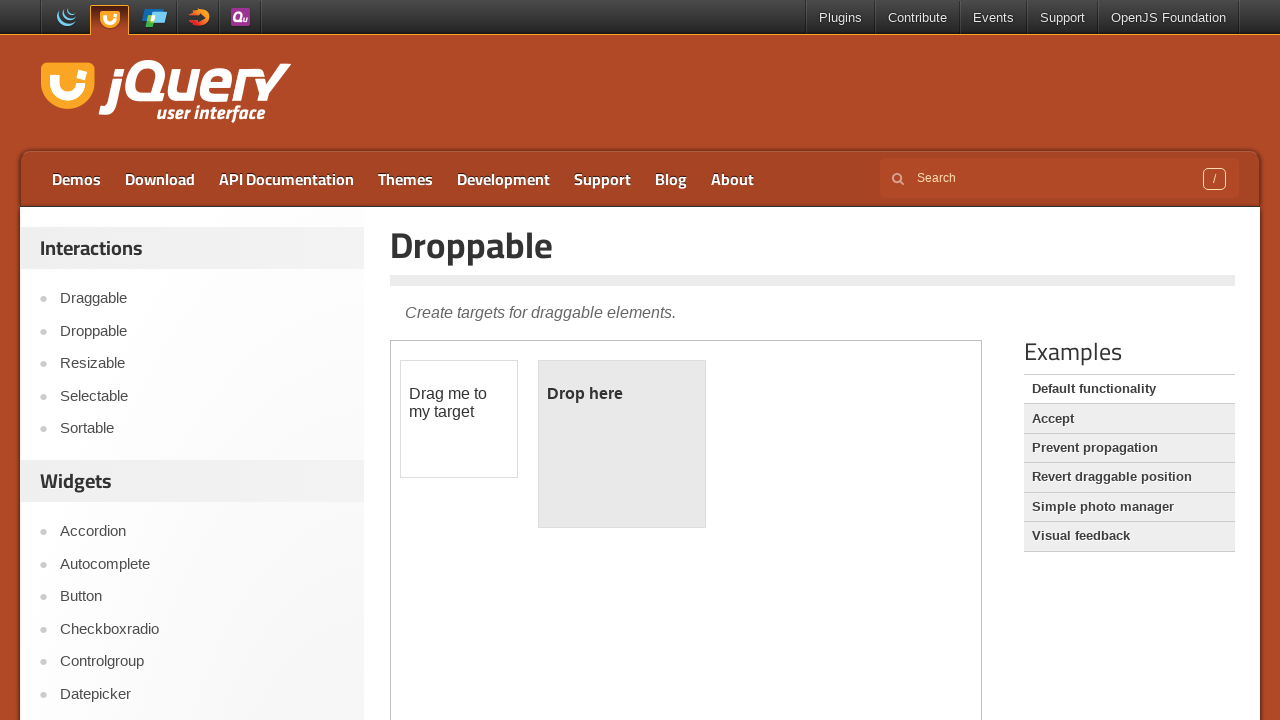

Located the demo iframe on the jQuery UI droppable page
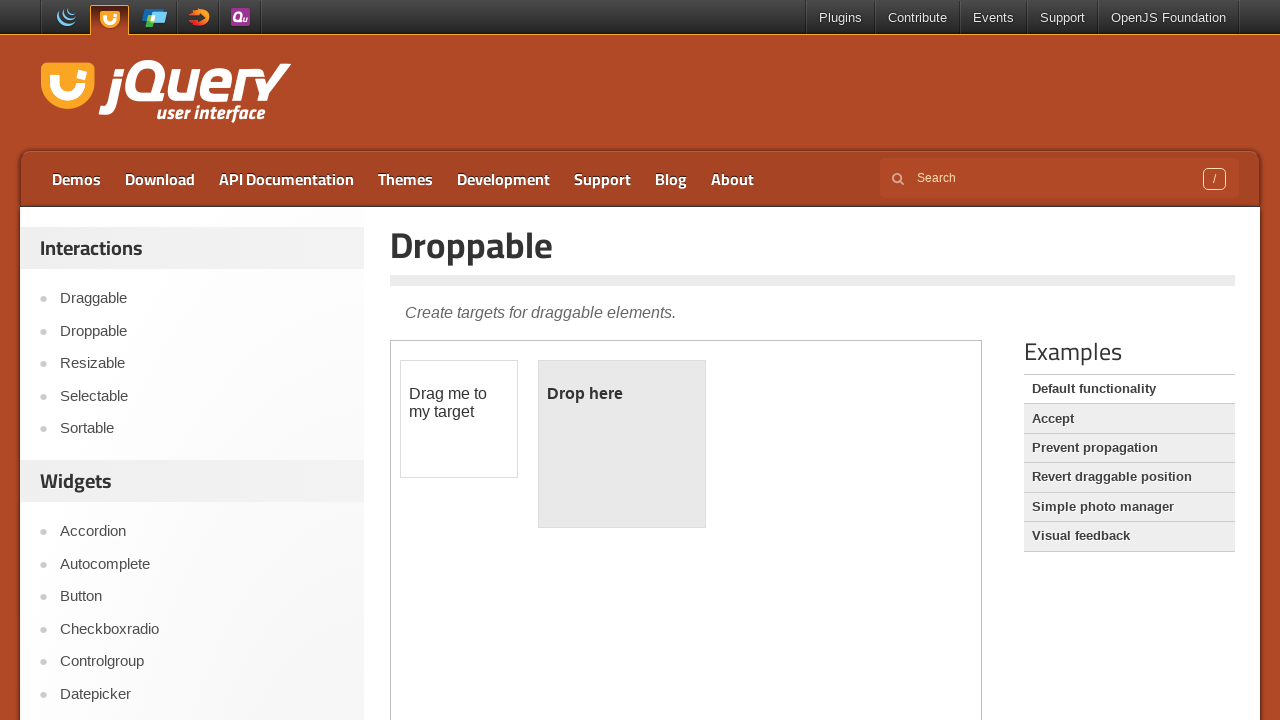

Located the draggable element within the iframe
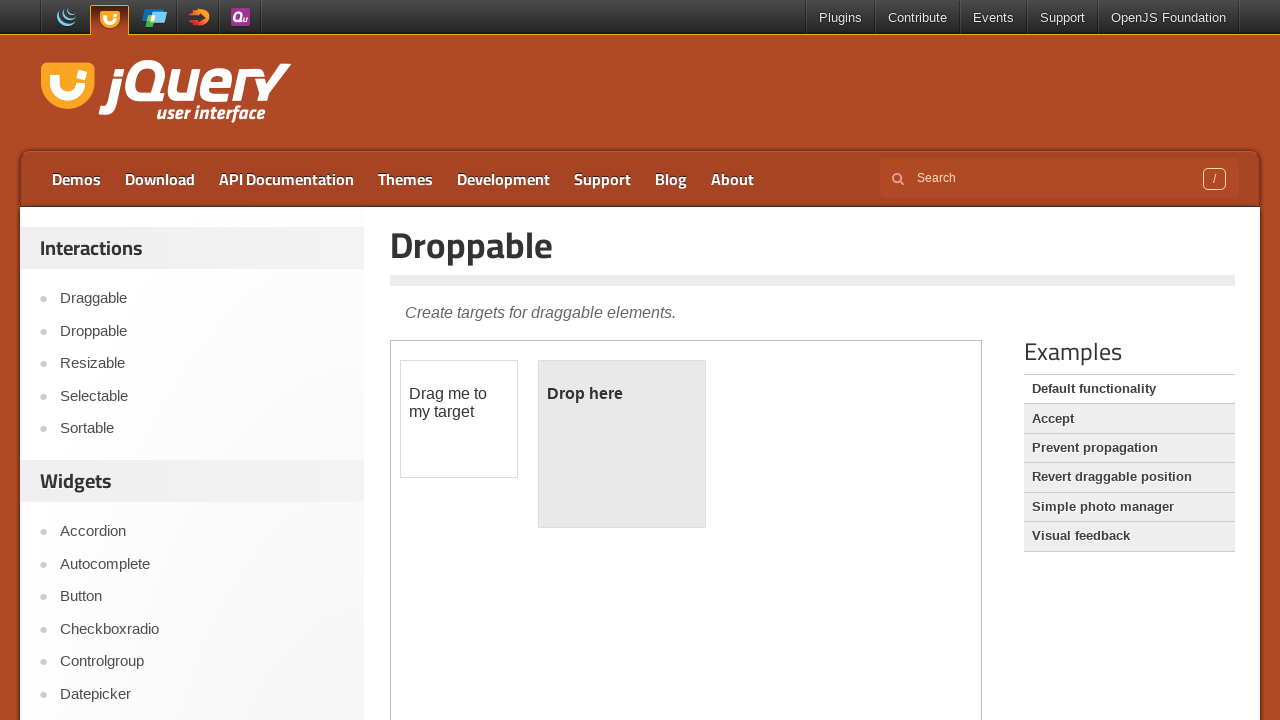

Located the droppable target element within the iframe
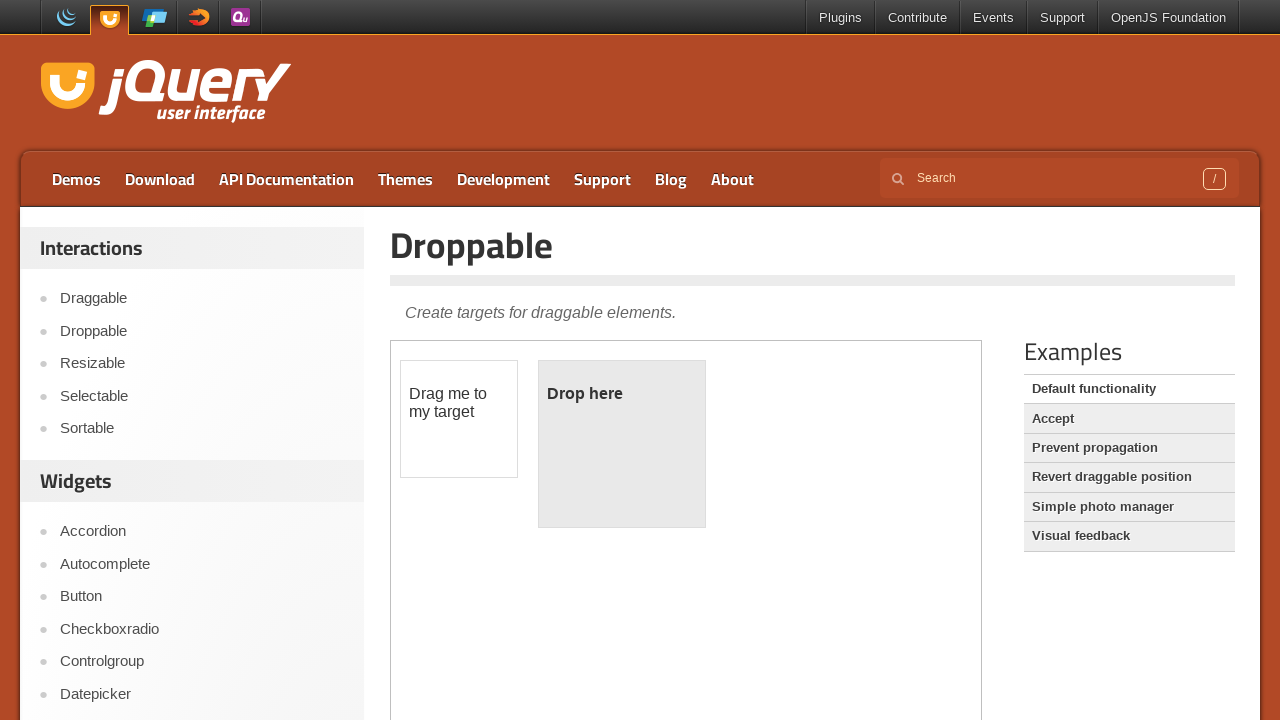

Successfully dragged the draggable element onto the droppable target at (622, 444)
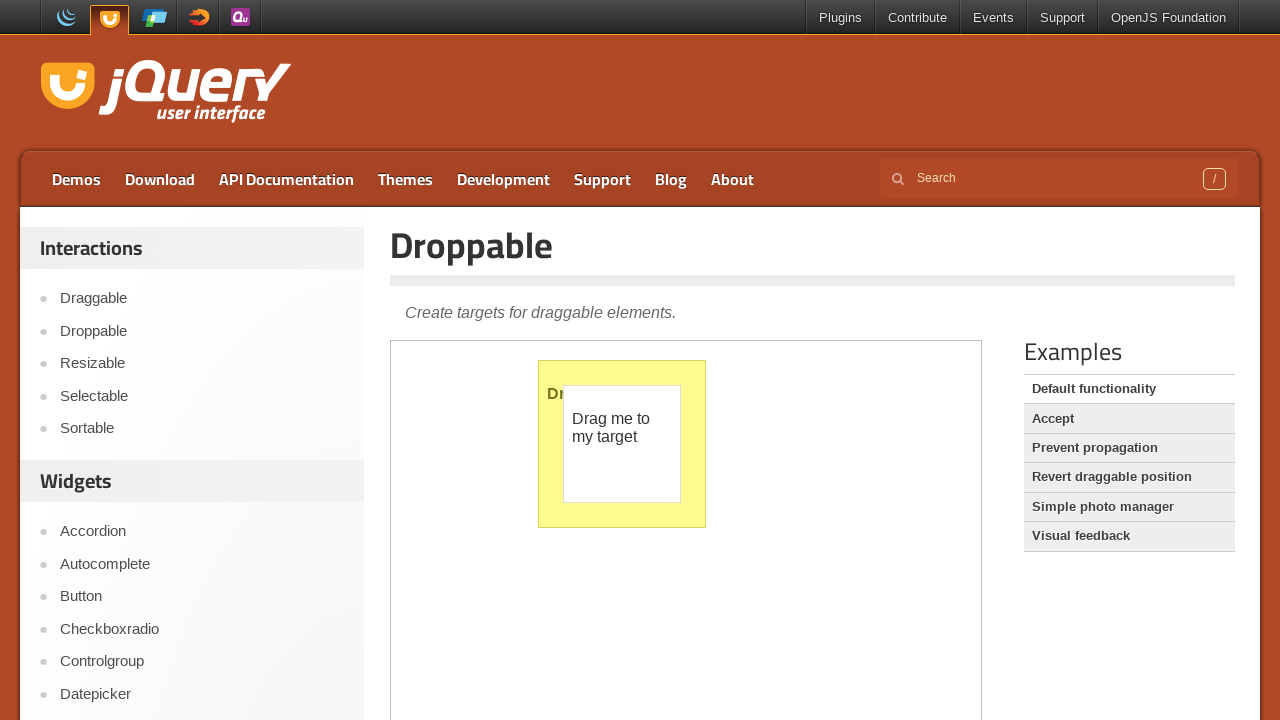

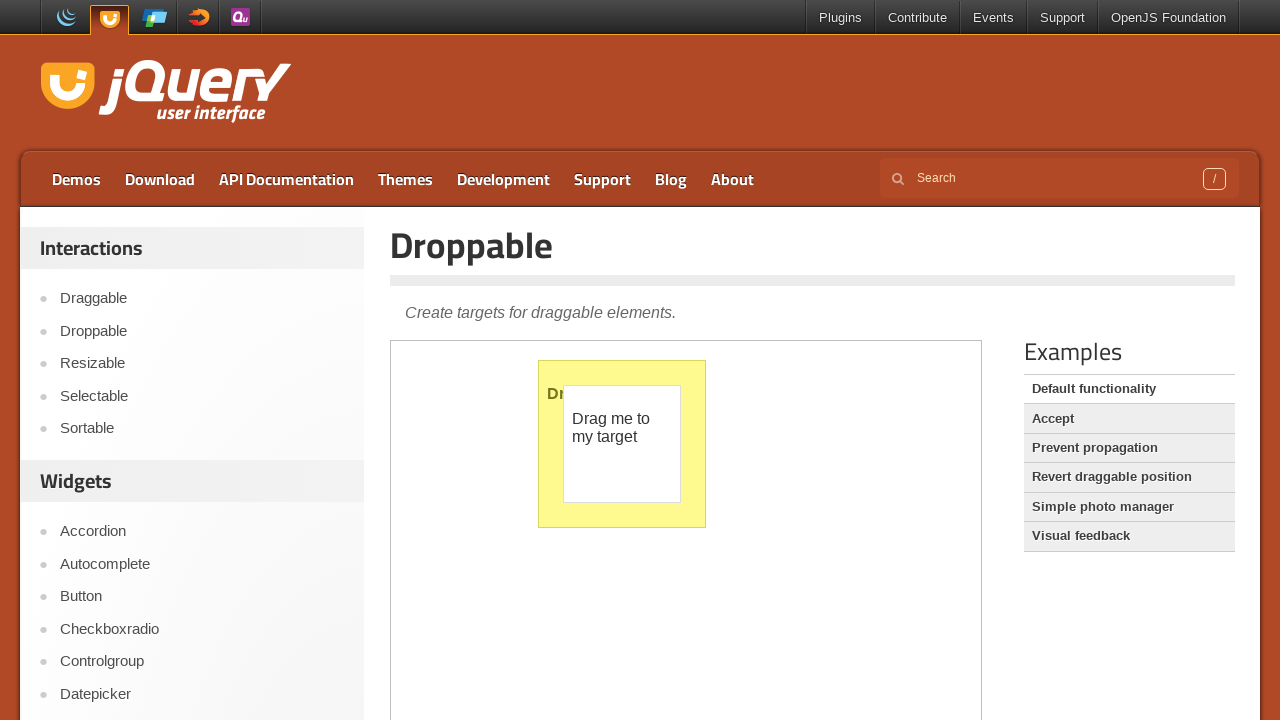